Tests navigation through a PersonaPass wallet application, visiting the homepage, credentials page, and proofs page, then tests mobile responsiveness by changing viewport size and revisiting pages.

Starting URL: https://wallet-c6kxp2t9r-aiden-lipperts-projects.vercel.app/

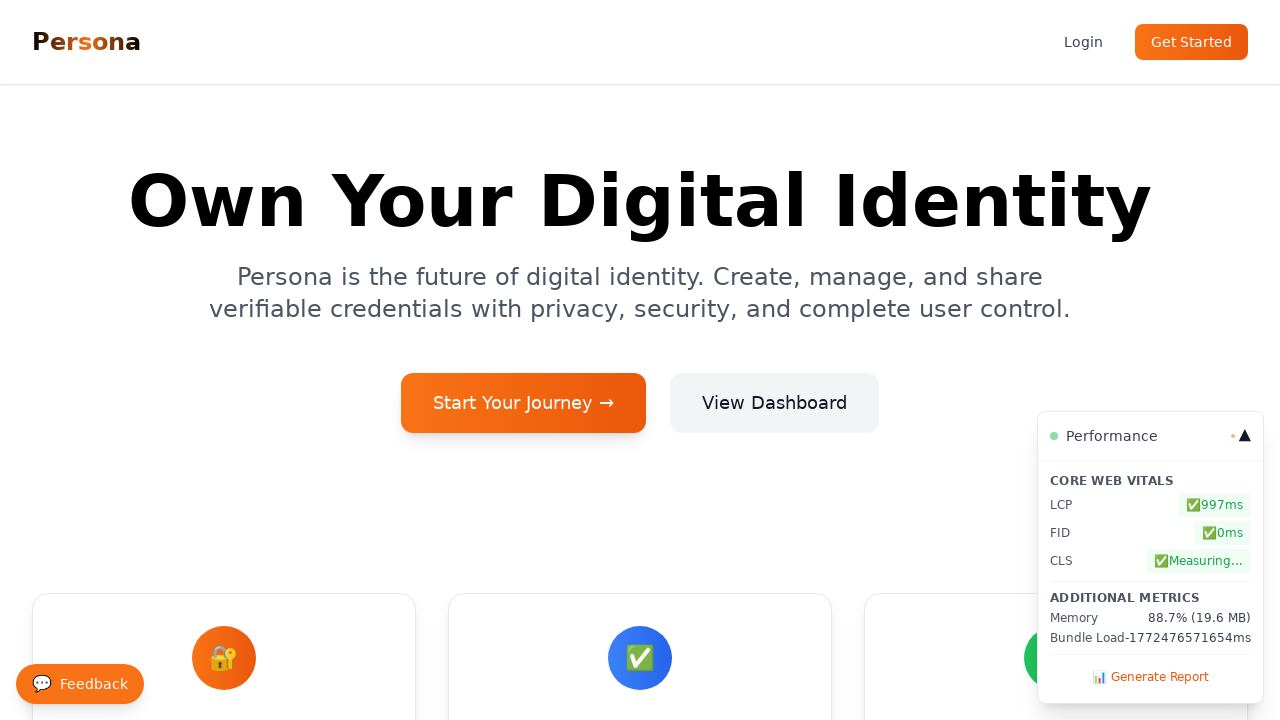

Waited for homepage to load (3000ms)
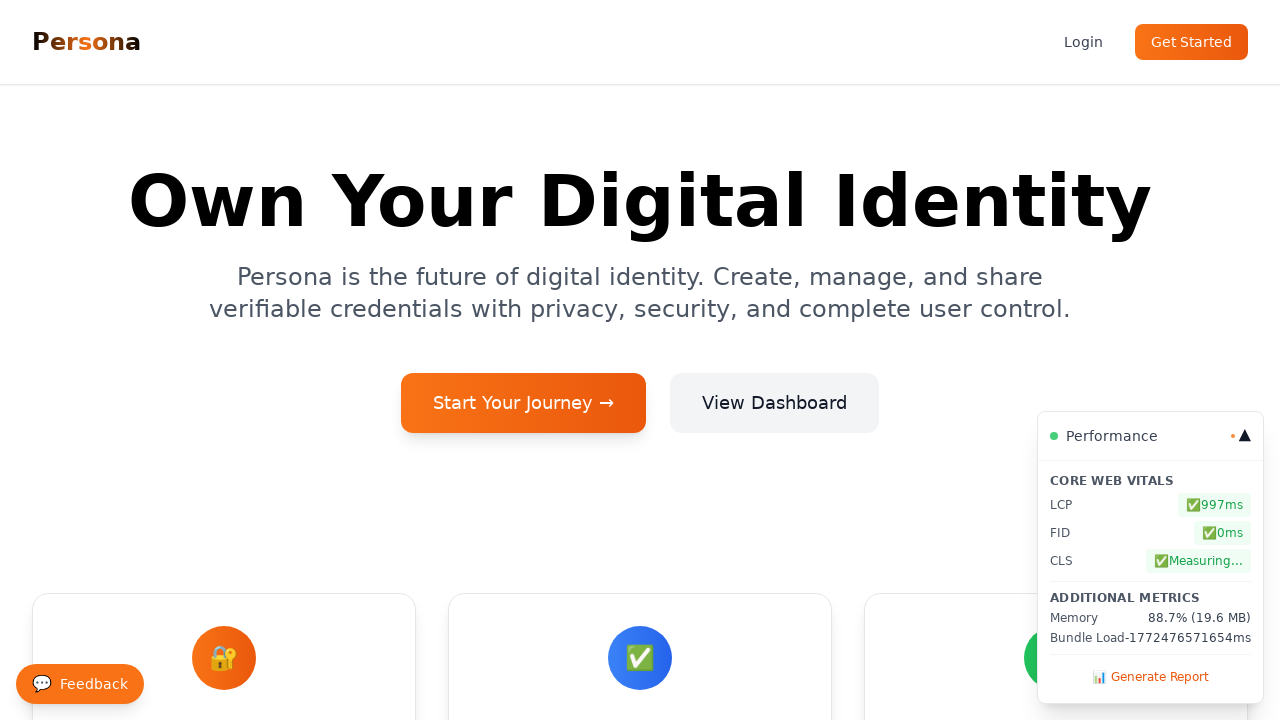

Navigated to credentials page
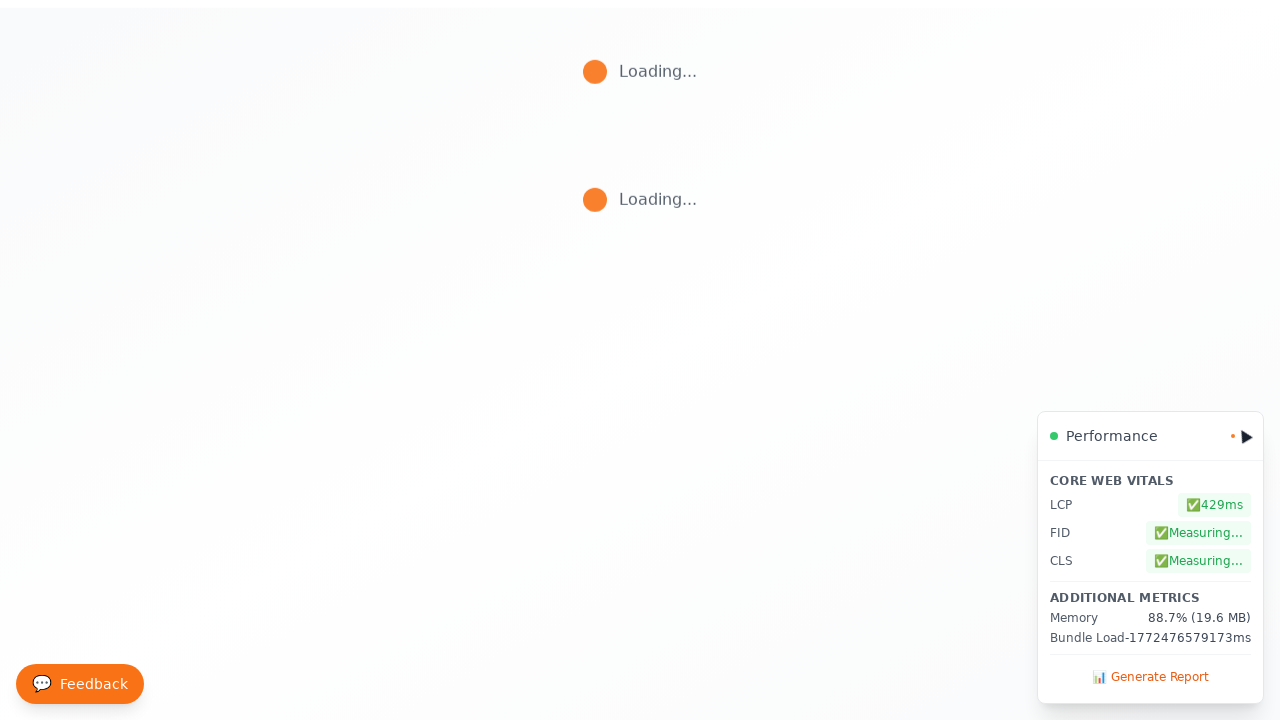

Waited for credentials page to load (3000ms)
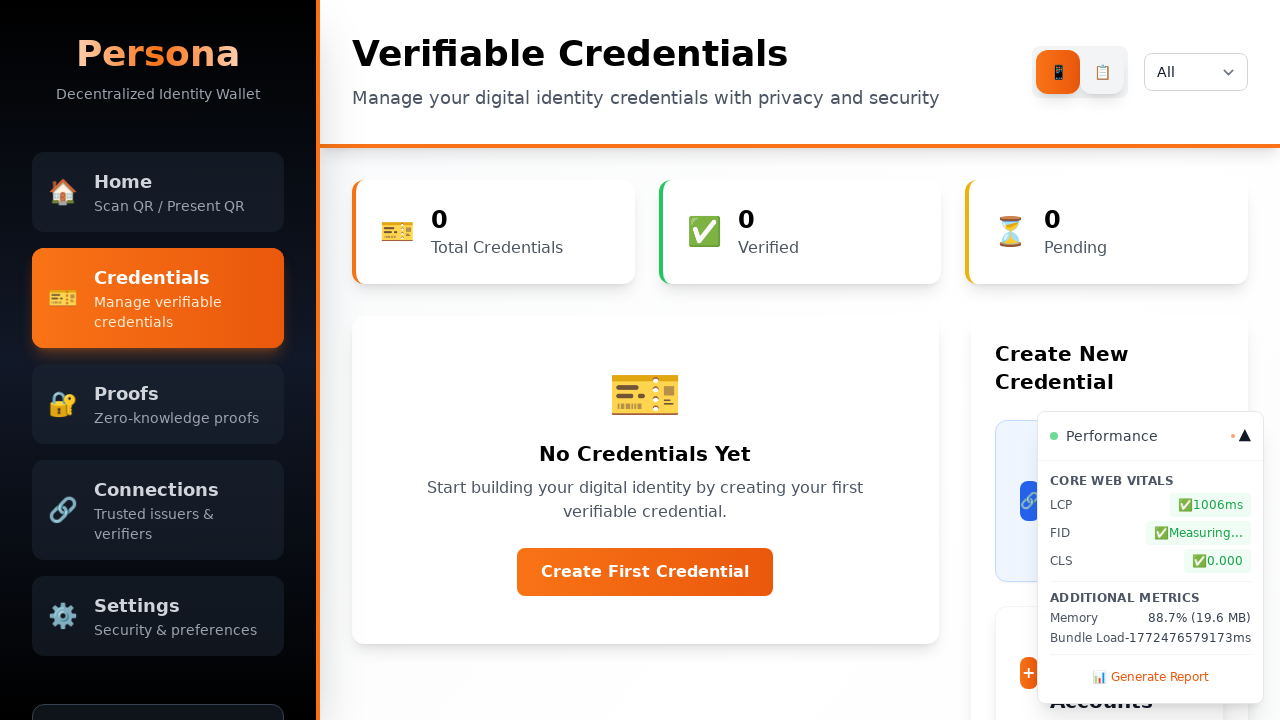

Navigated to proofs page
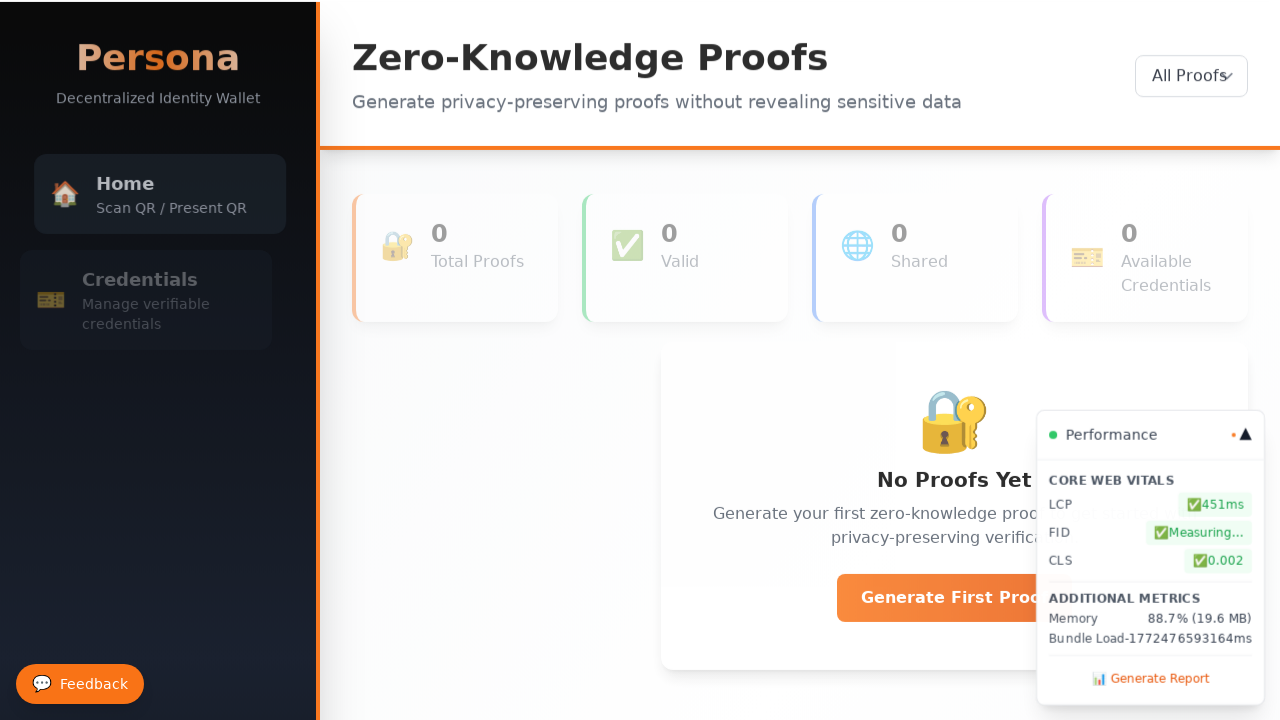

Waited for proofs page to load (3000ms)
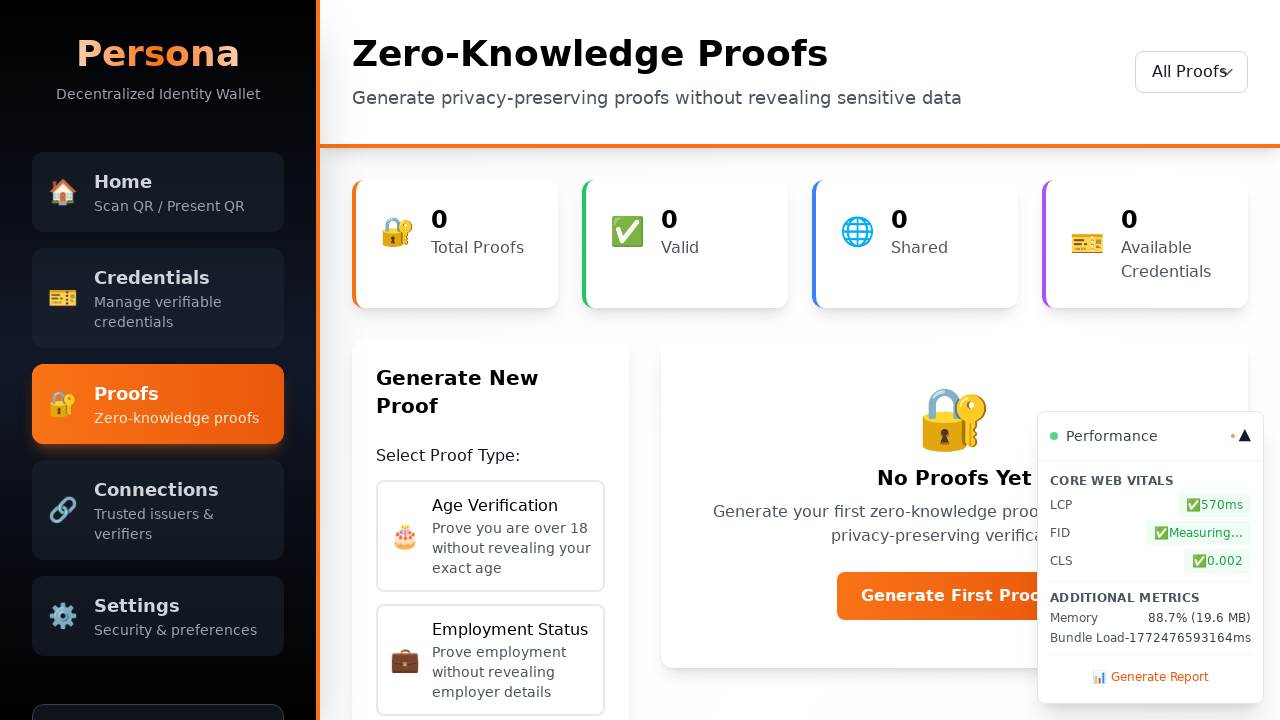

Changed viewport to iPhone SE size (375x667)
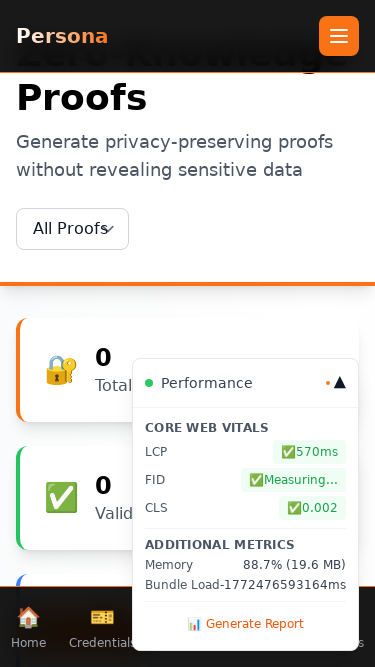

Navigated to credentials page in mobile view
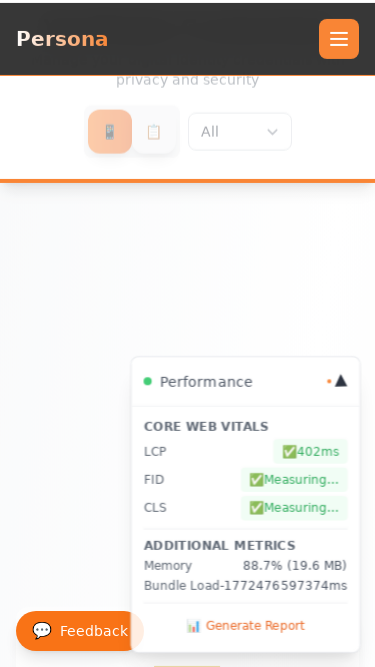

Waited for mobile credentials page to load (2000ms)
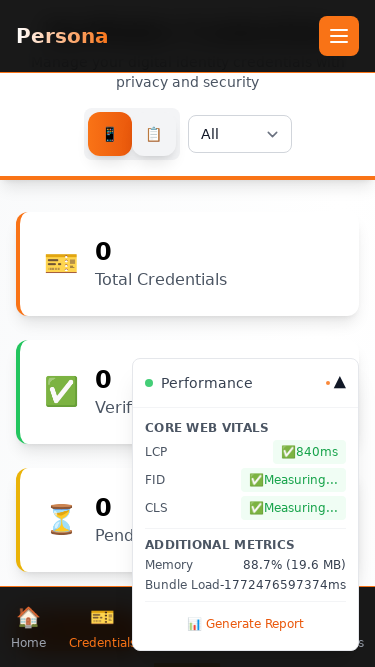

Navigated to proofs page in mobile view
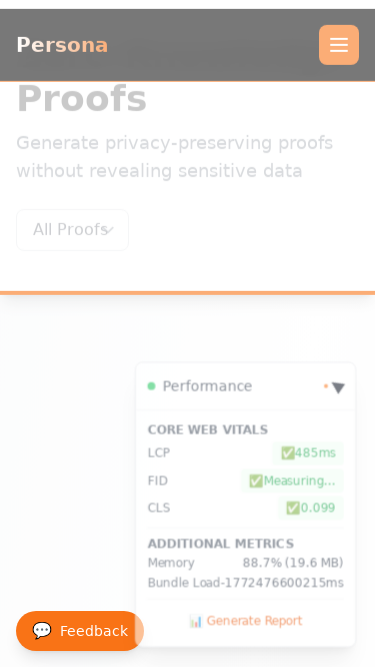

Waited for mobile proofs page to load (2000ms)
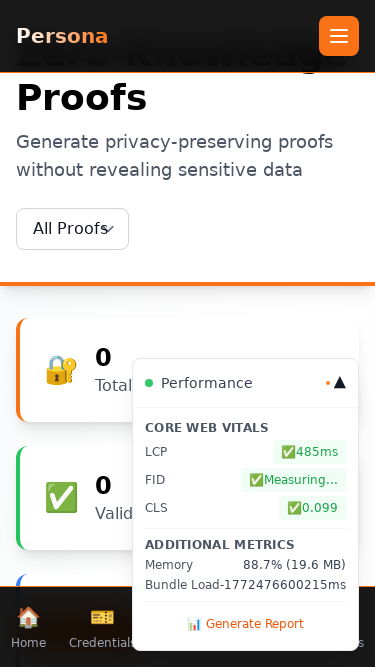

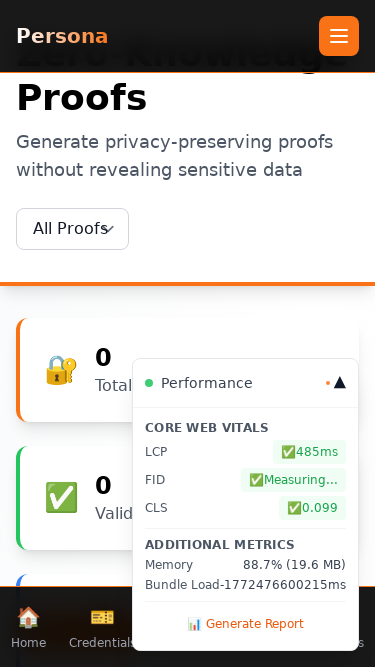